Tests alert handling functionality by entering a name and triggering an alert dialog, then accepting it

Starting URL: https://rahulshettyacademy.com/AutomationPractice/

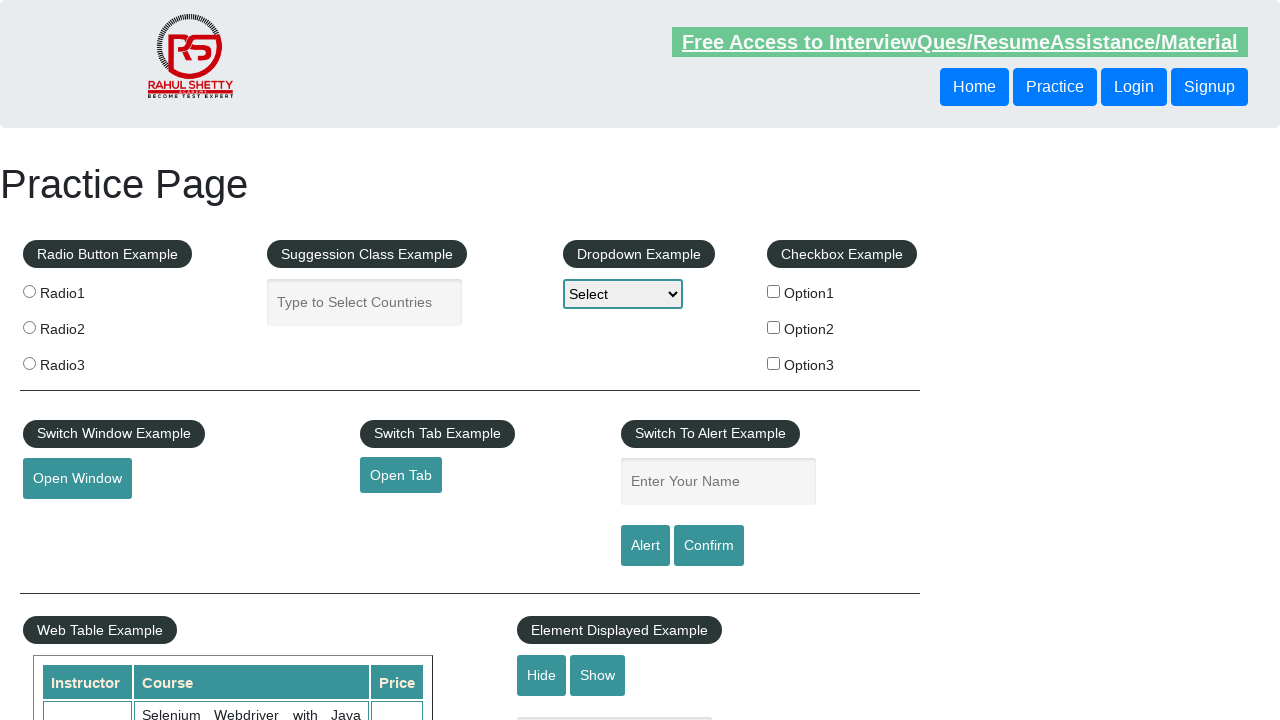

Filled name field with 'Mohamed Murtuza' on #name
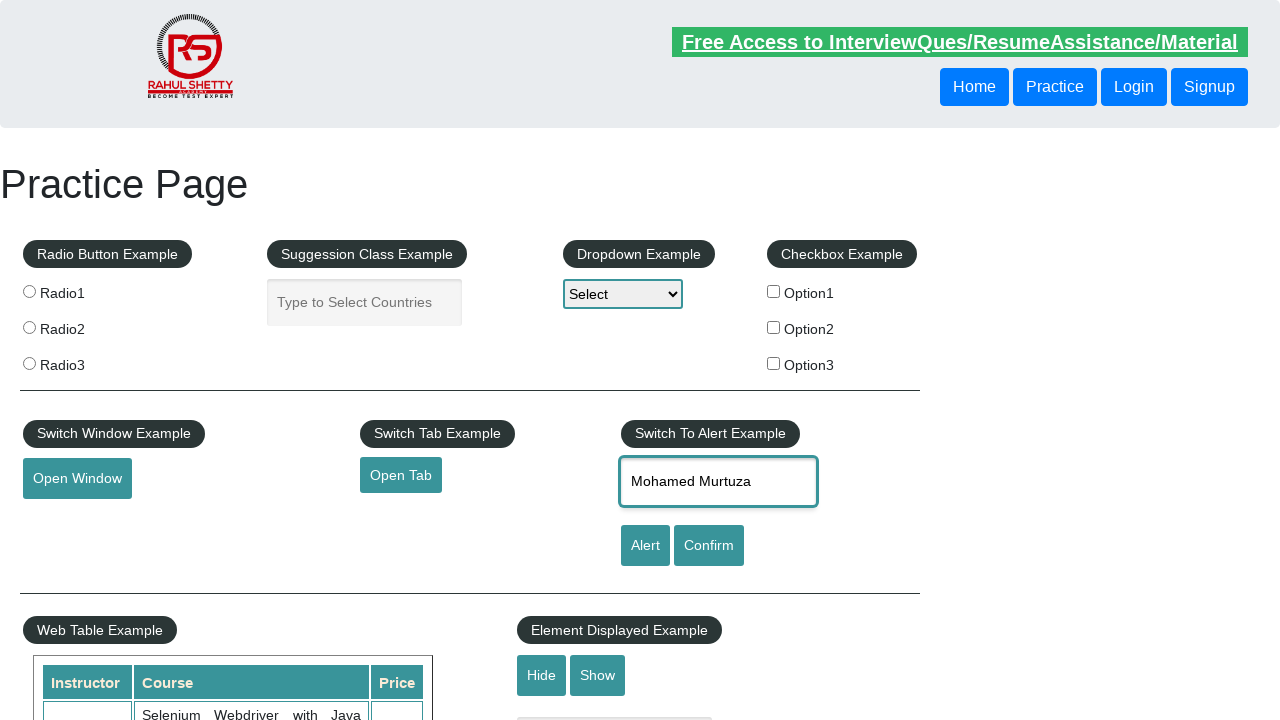

Clicked alert button to trigger alert dialog at (645, 546) on #alertbtn
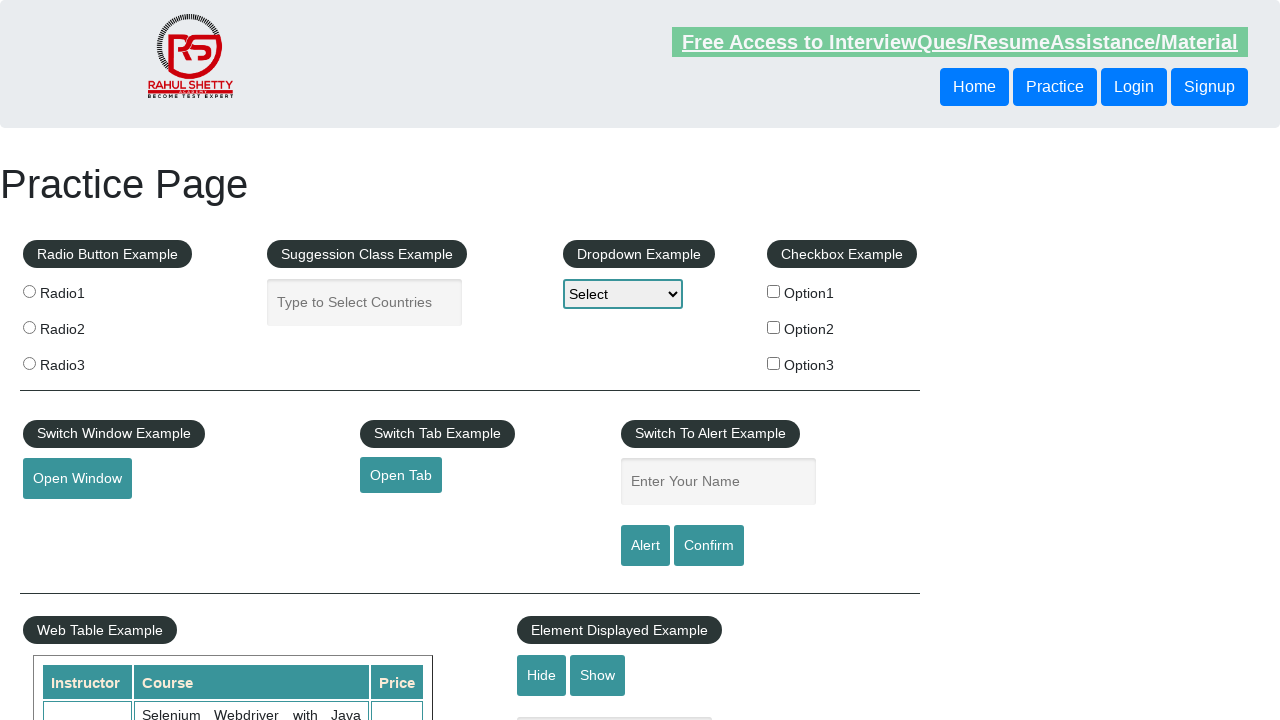

Set up dialog handler to accept alert
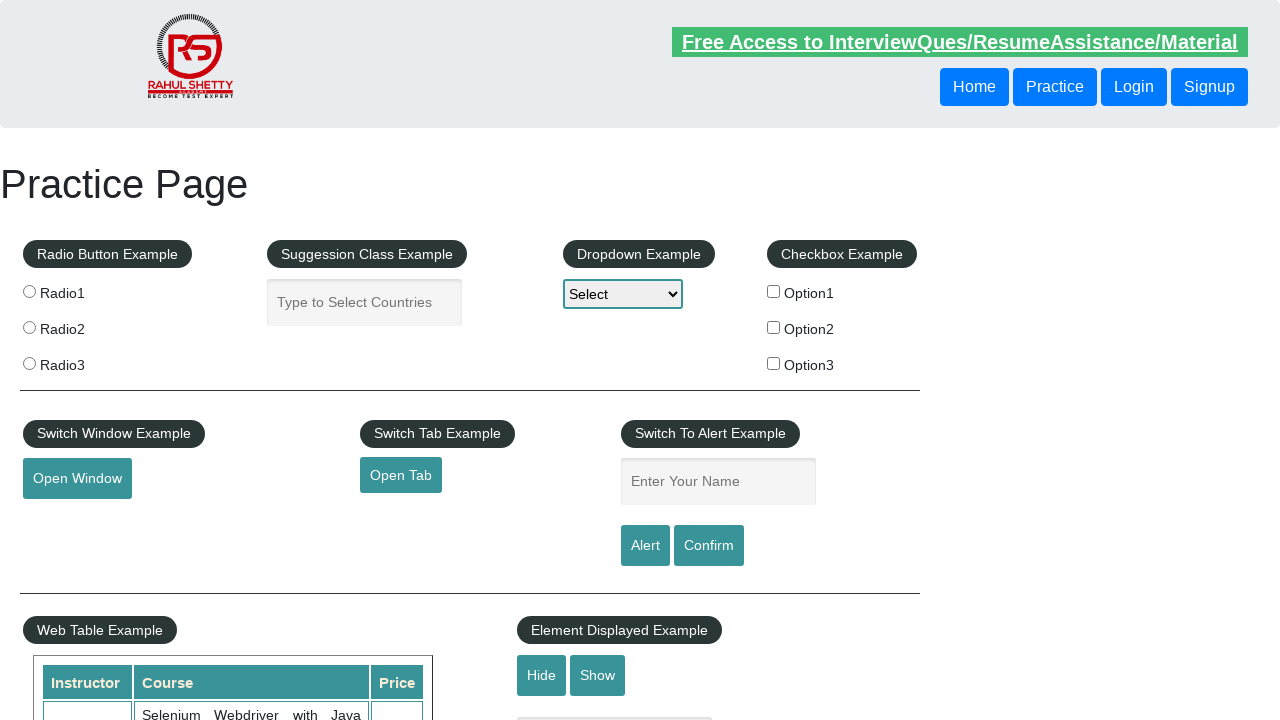

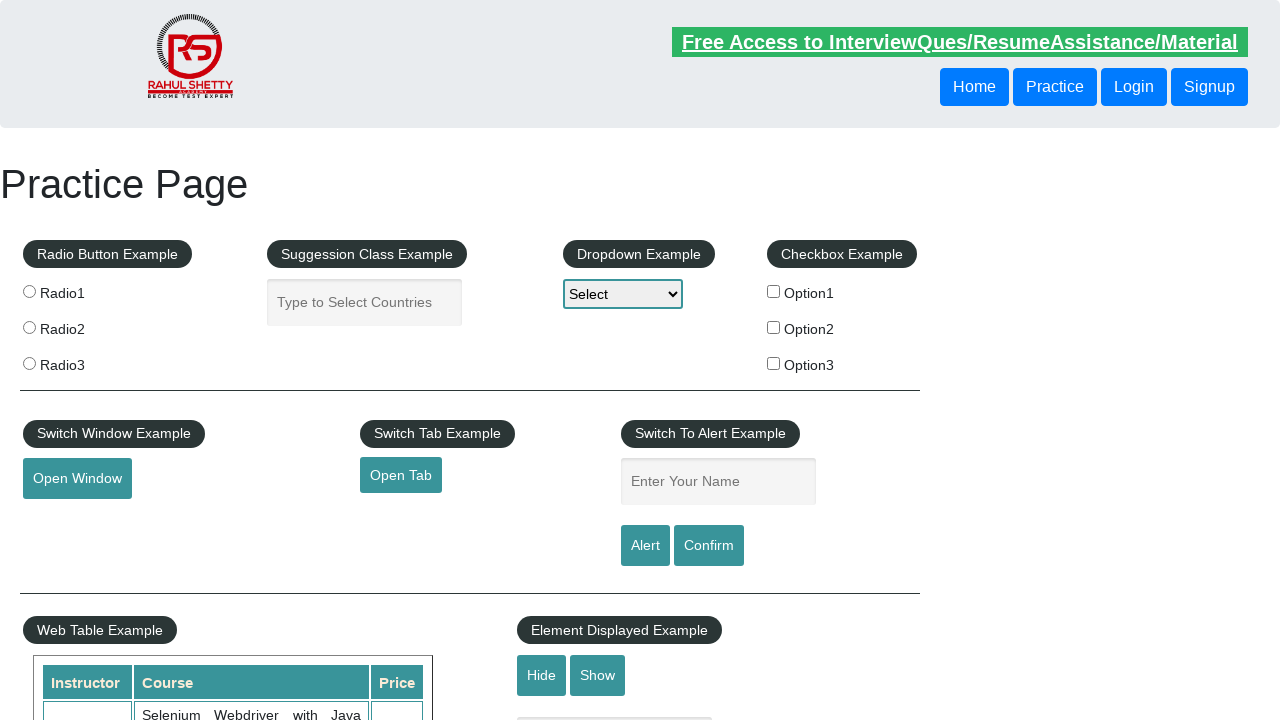